Tests radio button and checkbox functionality by clicking them and verifying their selection status

Starting URL: http://www.testdiary.com/training/selenium/selenium-test-page

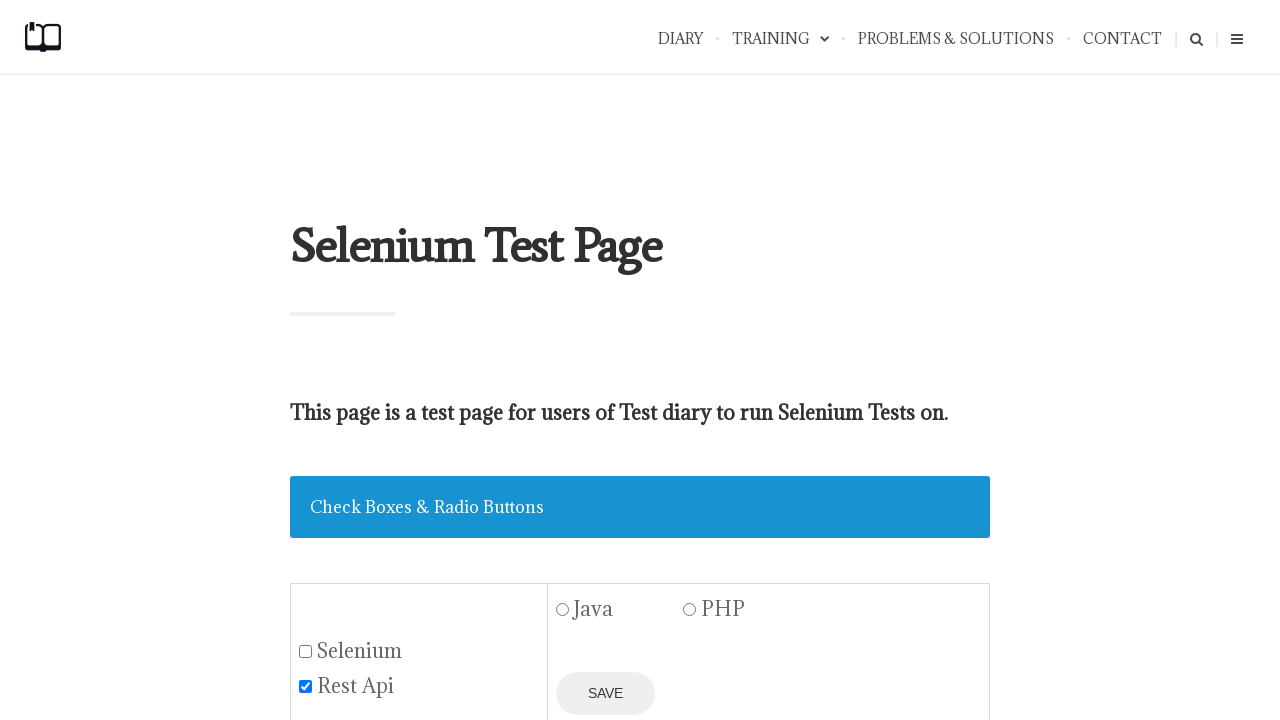

Located Java radio button element
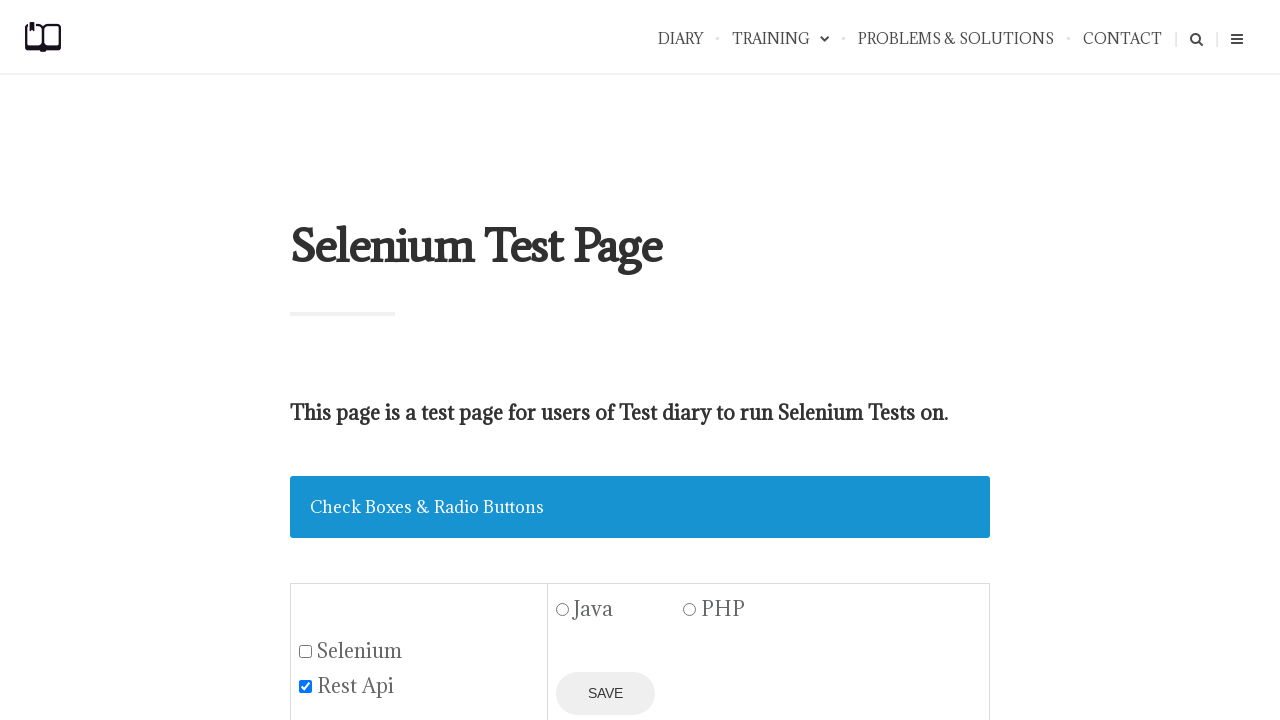

Clicked Java radio button at (563, 610) on #java1
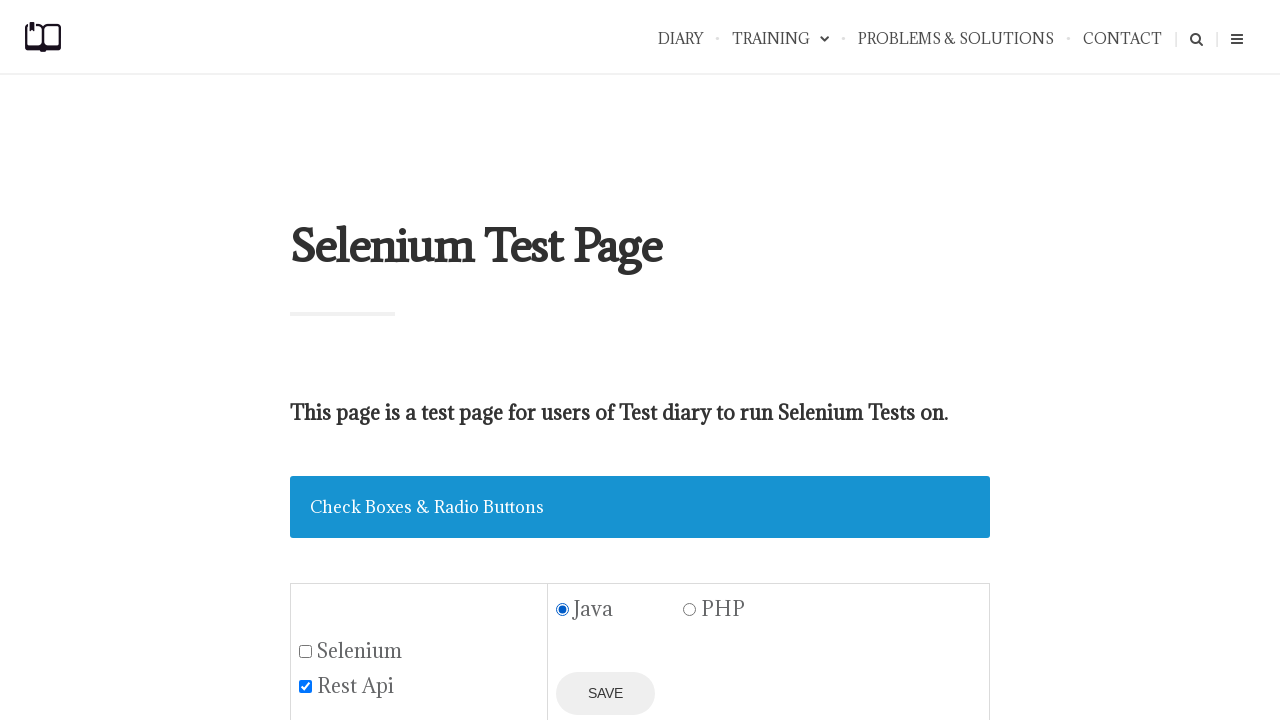

Verified Java radio button is selected
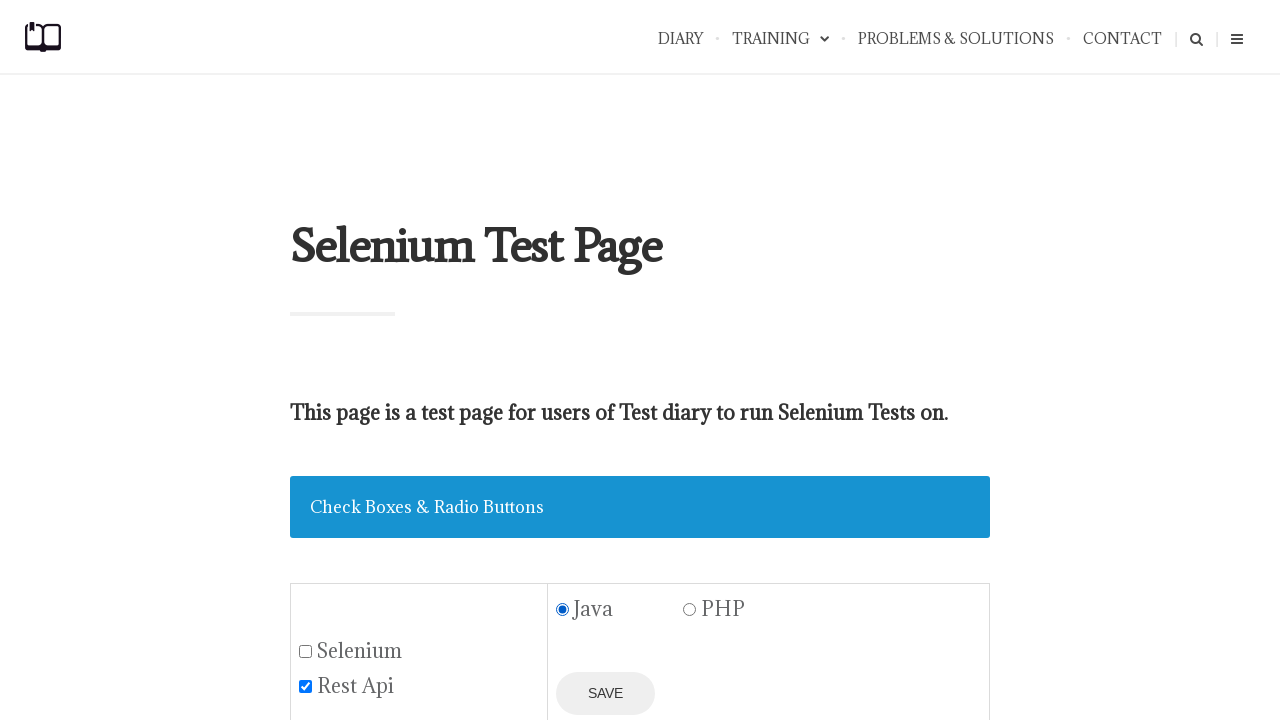

Located Selenium checkbox element
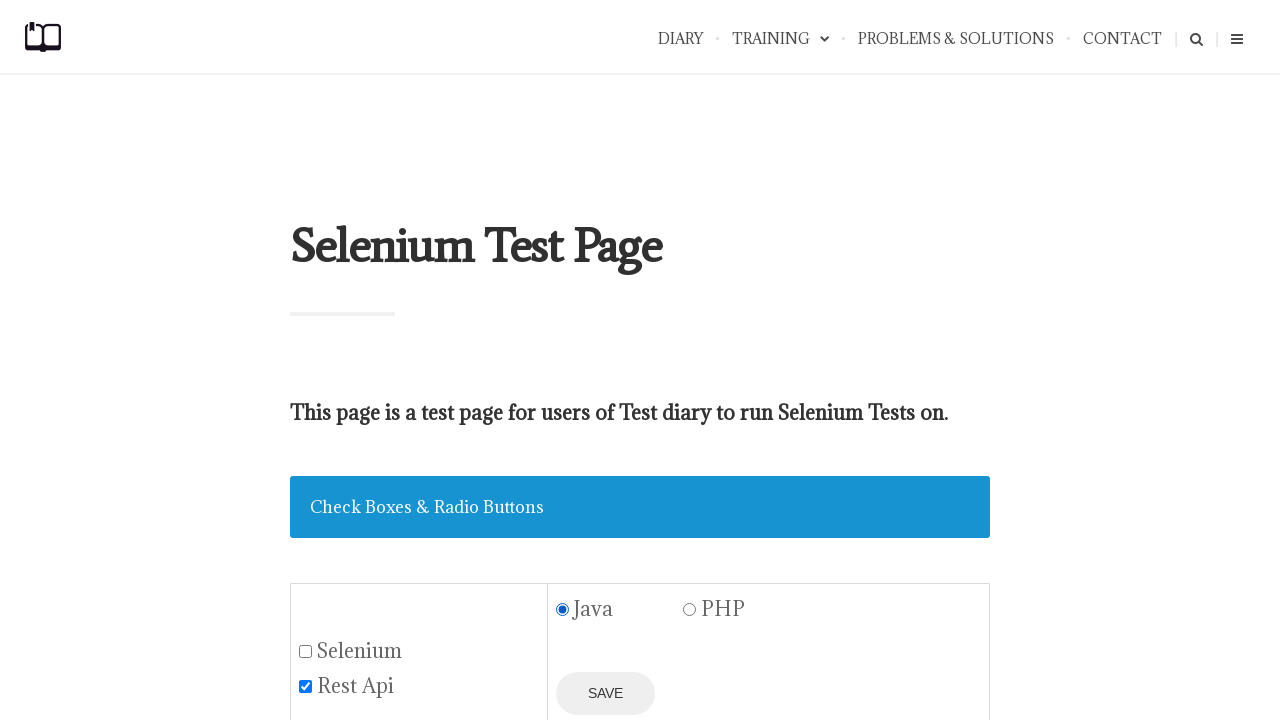

Clicked Selenium checkbox at (306, 651) on #seleniumbox
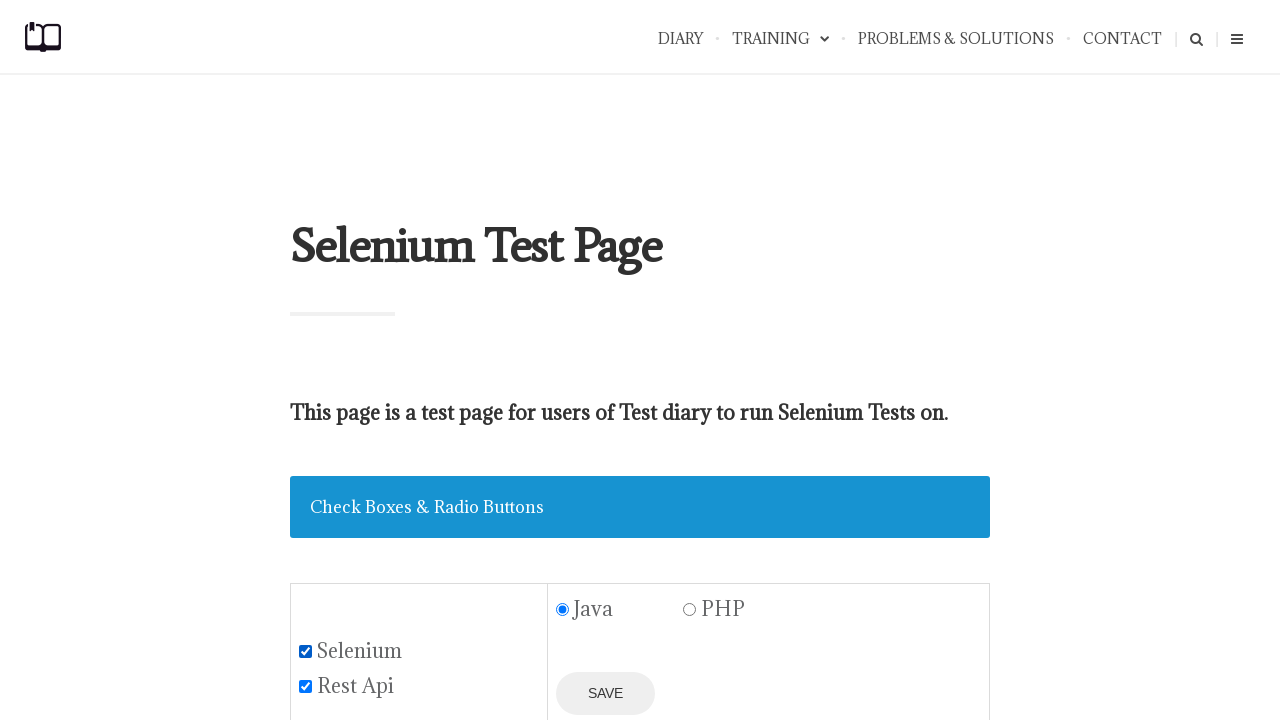

Verified Selenium checkbox is selected
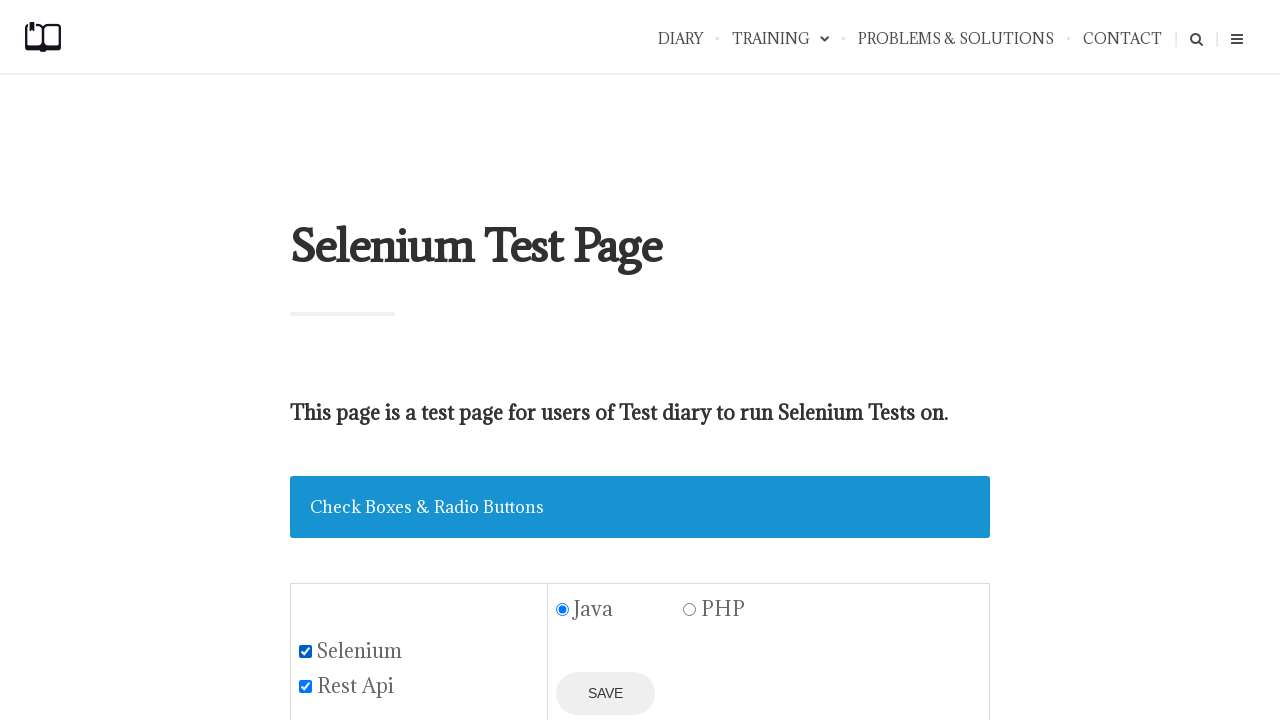

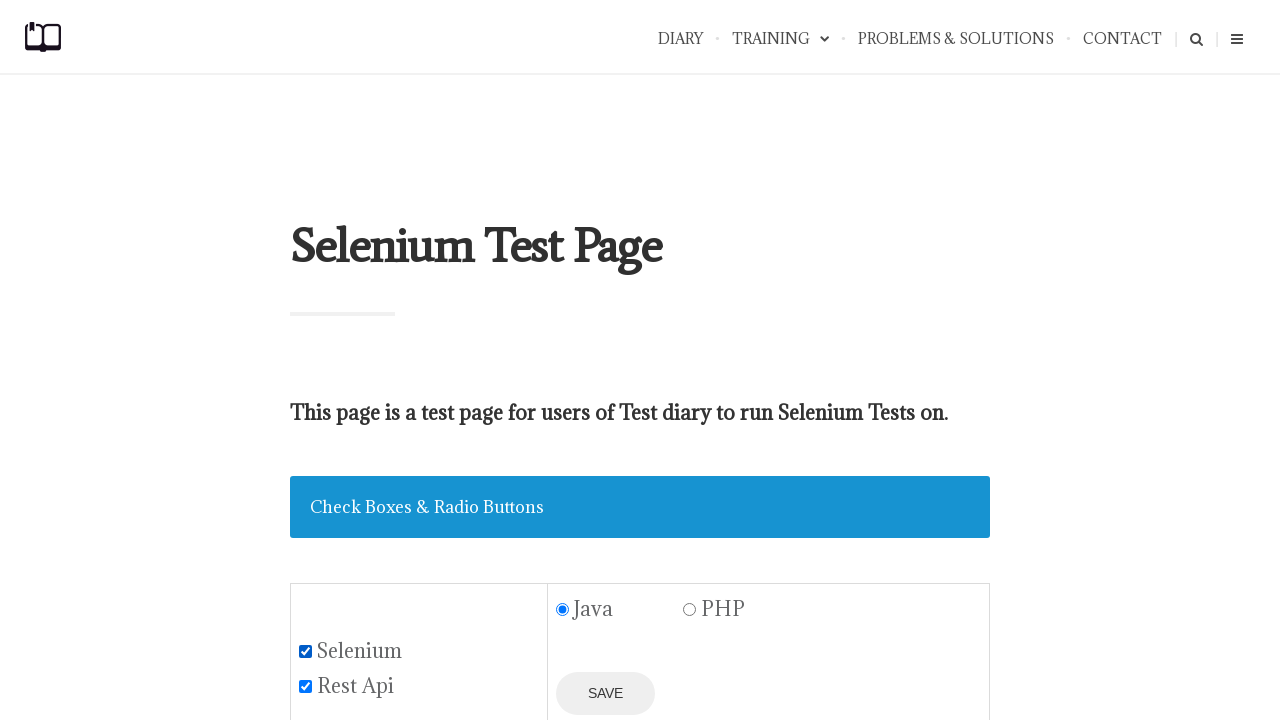